Tests dropdown functionality by selecting the first option (Option 1) from the dropdown menu on the-internet test site

Starting URL: https://the-internet.herokuapp.com/dropdown

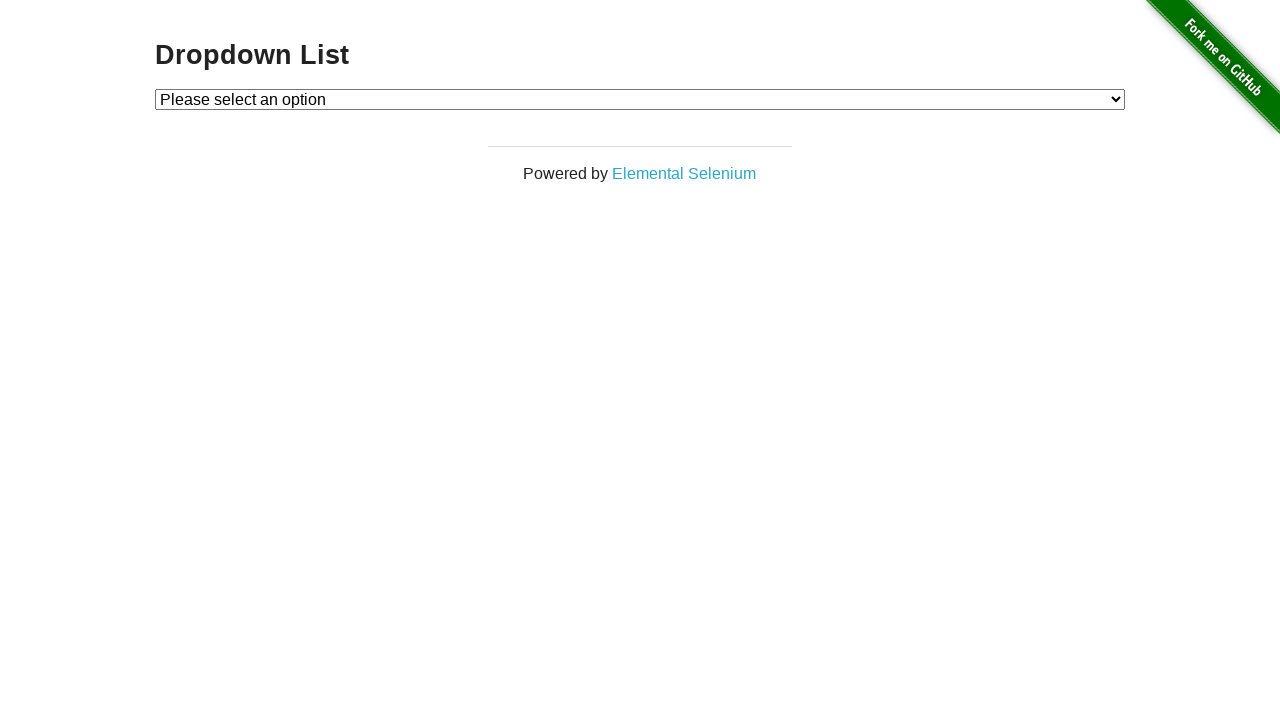

Navigated to the-internet dropdown page
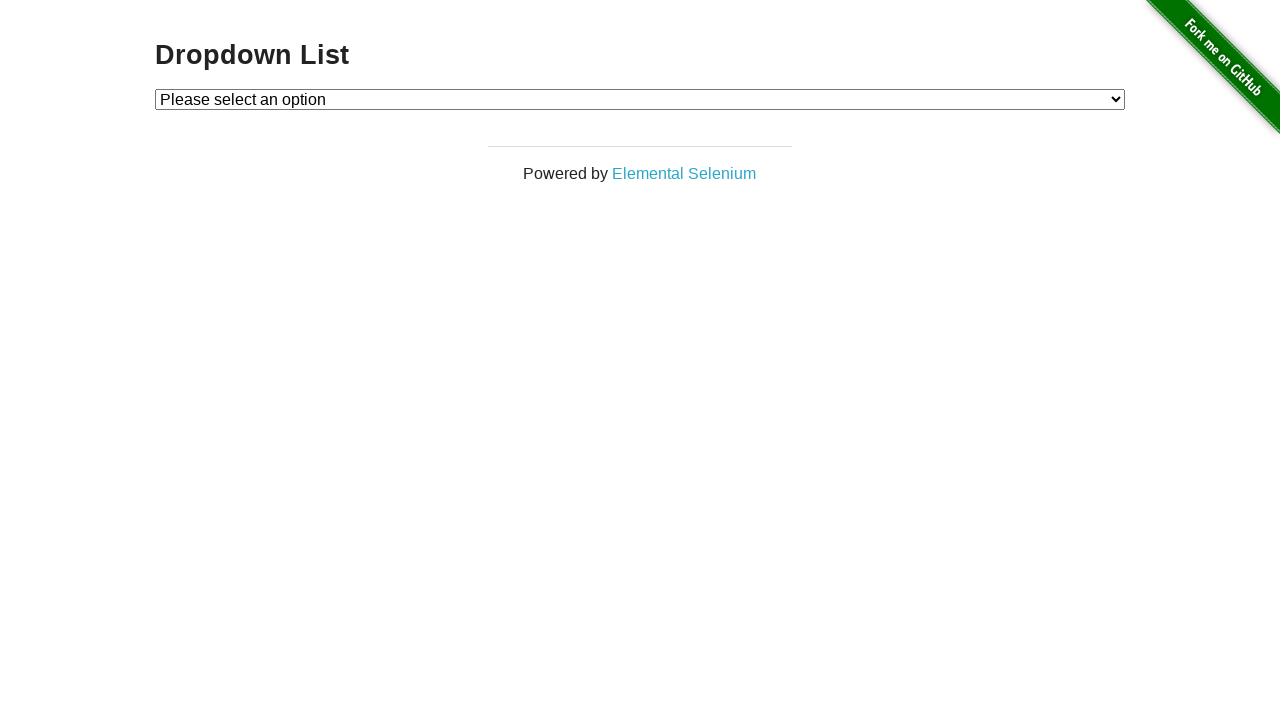

Selected 'Option 1' from the dropdown menu on #dropdown
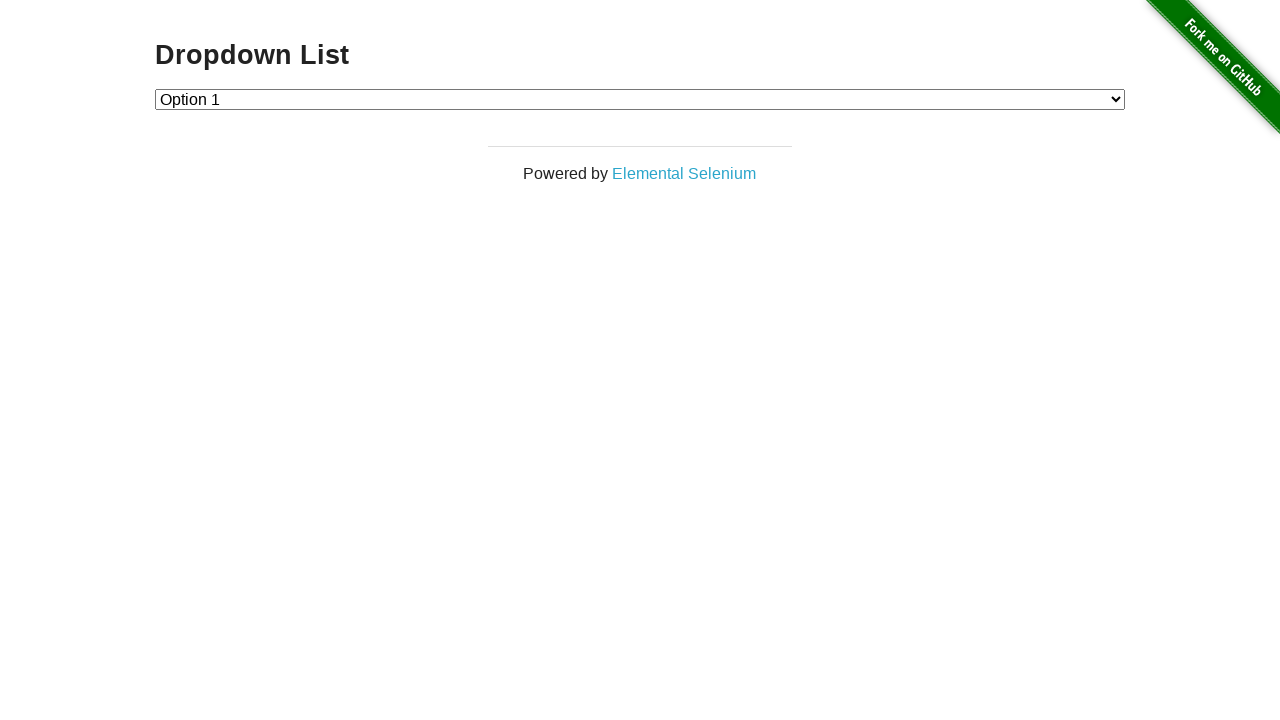

Verified that Option 1 was successfully selected in the dropdown
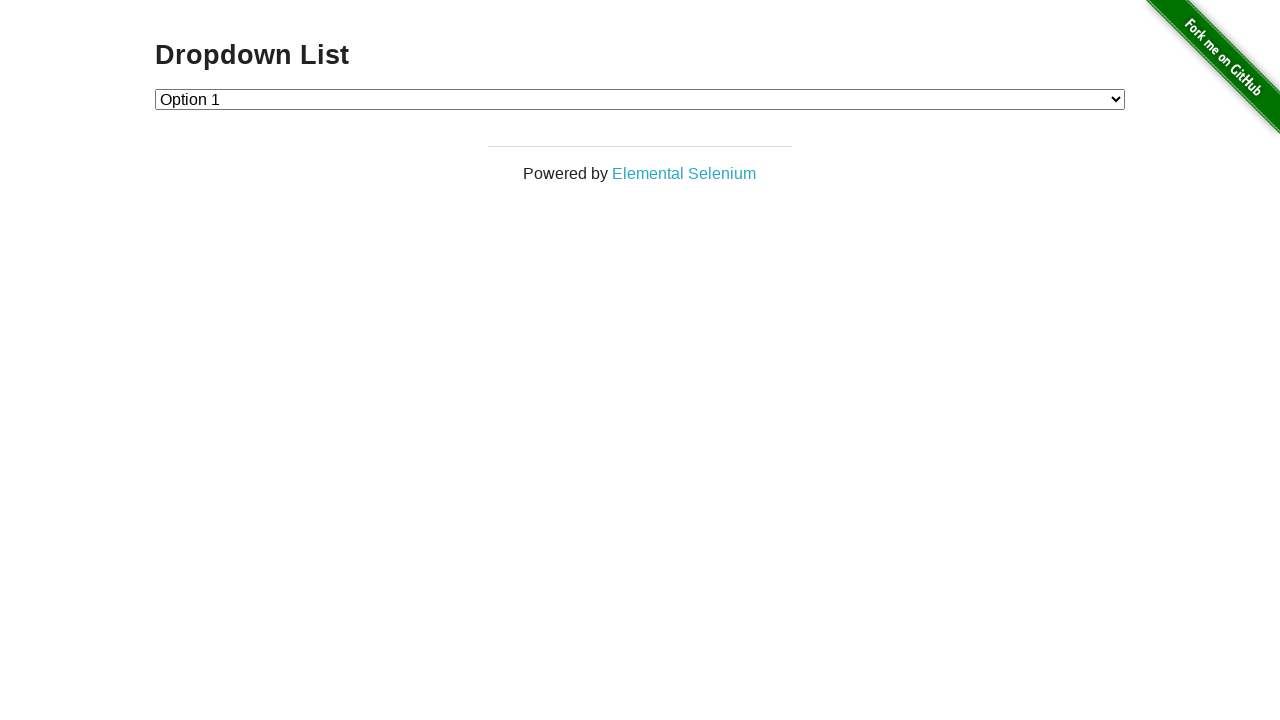

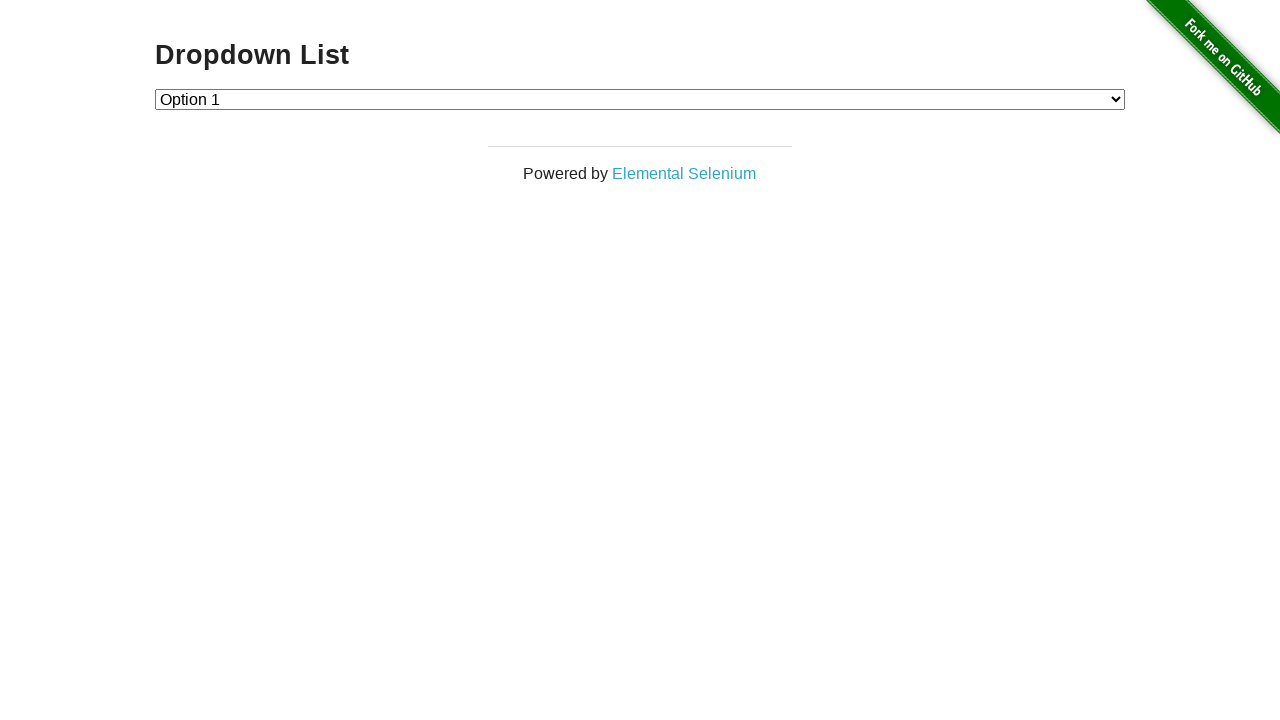